Tests the Broken Images page by navigating to it and verifying that various image elements are present on the page

Starting URL: http://the-internet.herokuapp.com/

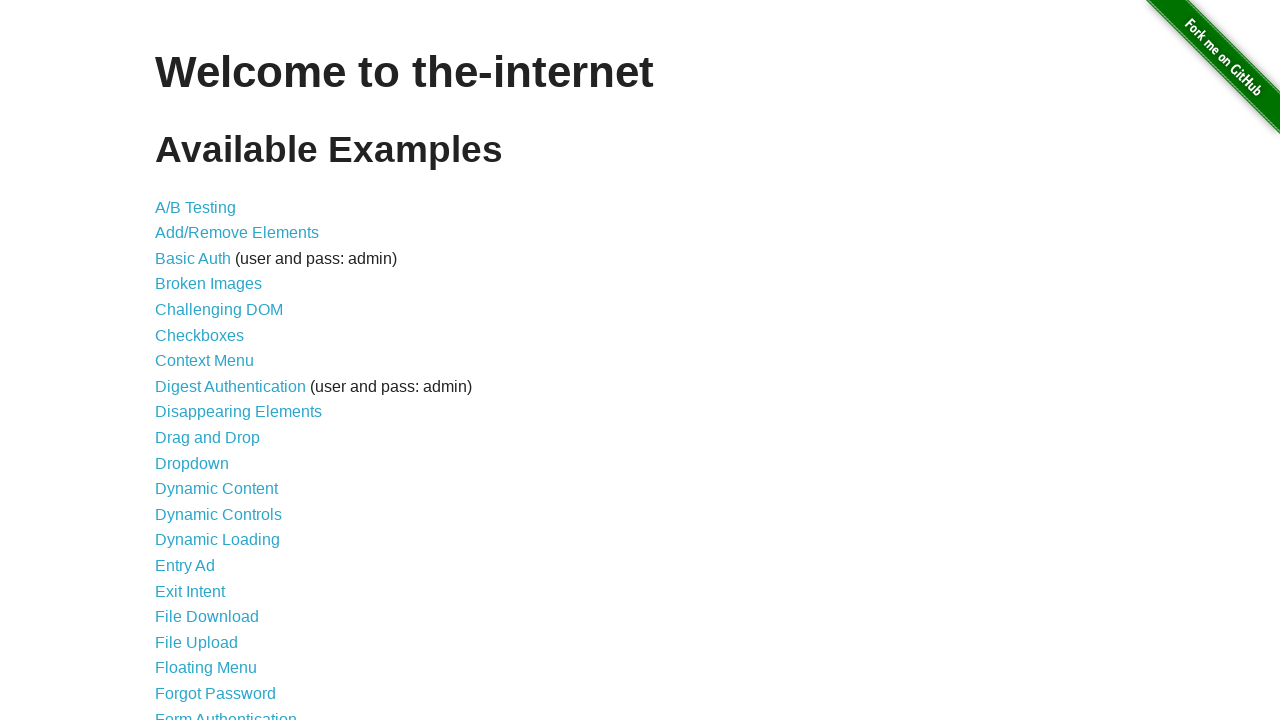

Clicked on Broken Images link at (208, 284) on text=Broken Images
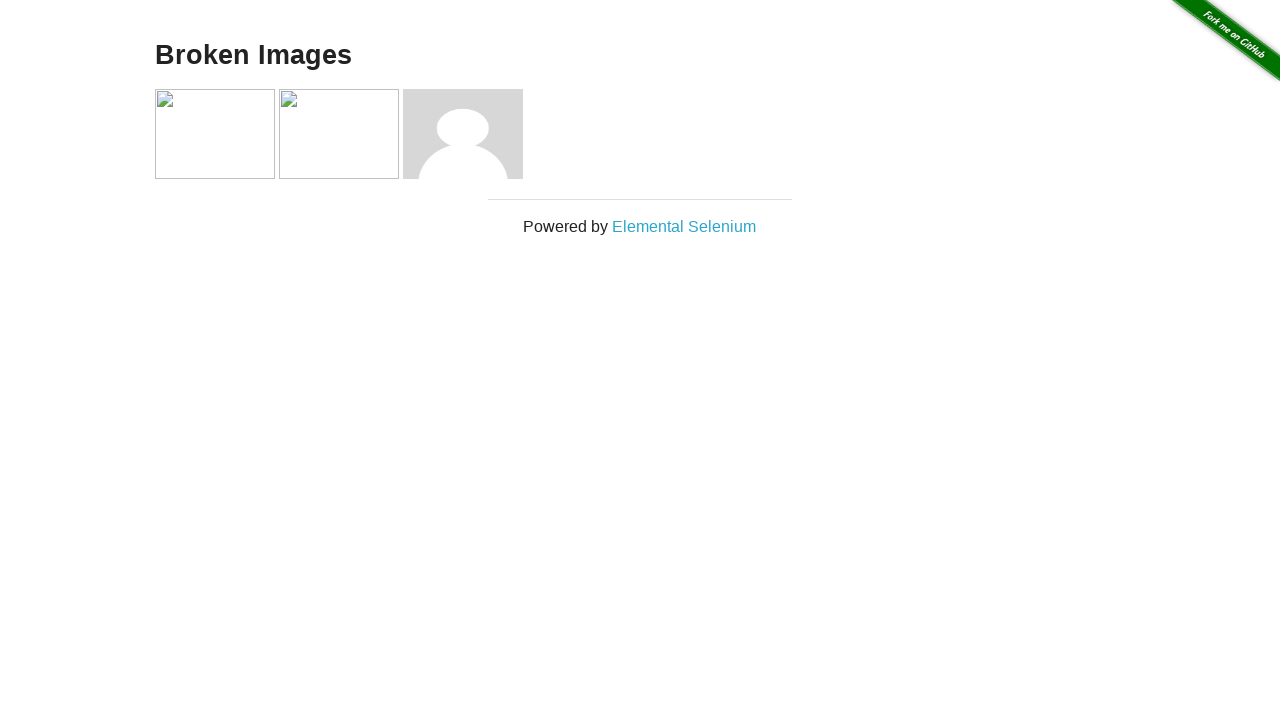

Waited for image with src 'img/avatar-blank.jpg' to be present on the page
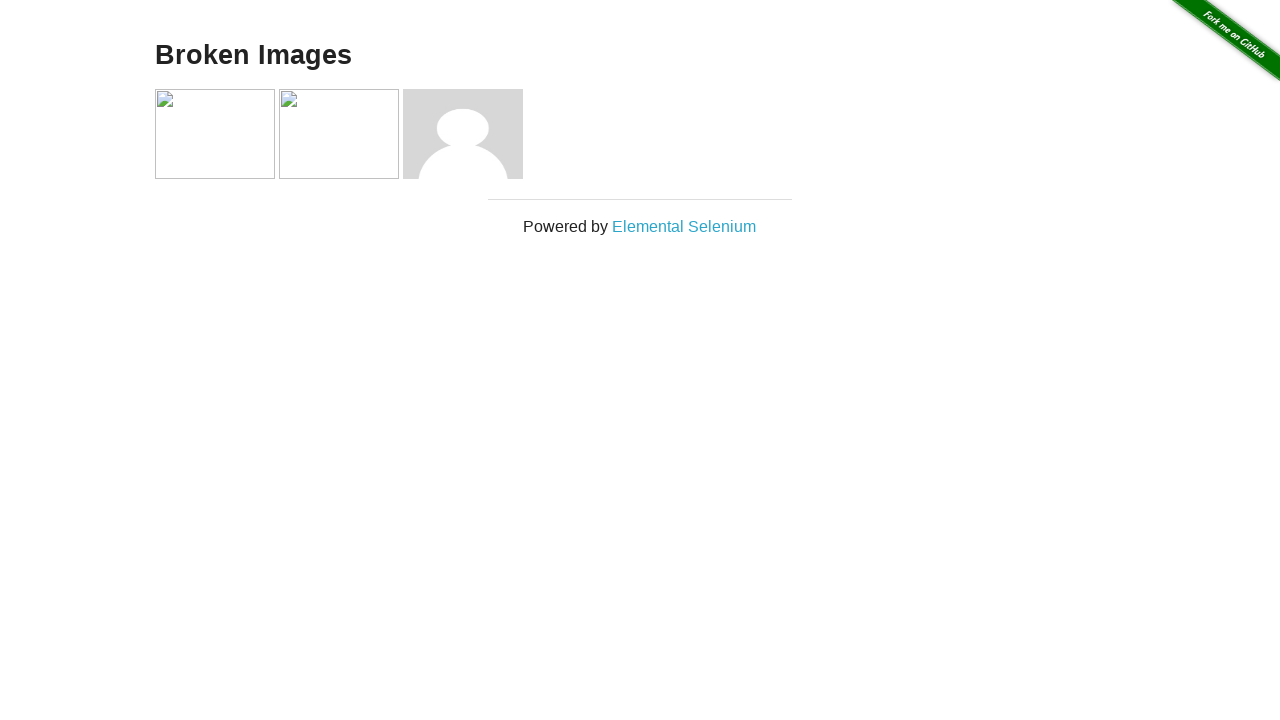

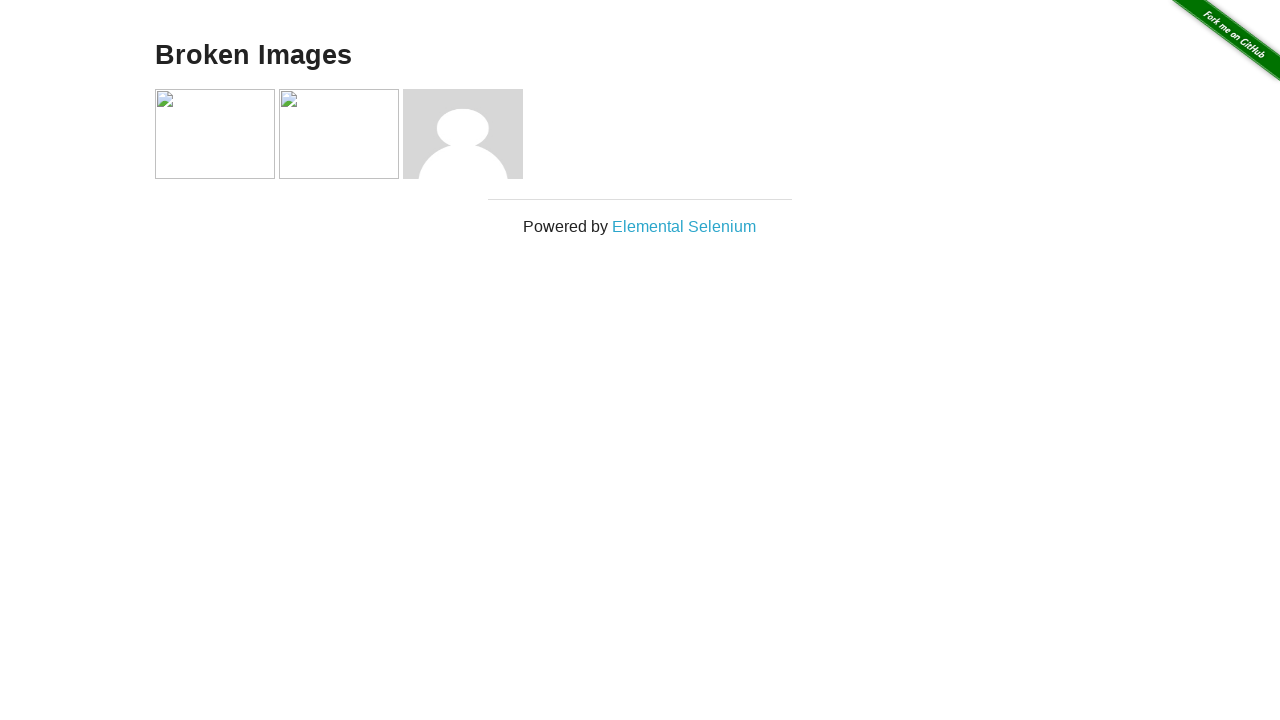